Tests click and hold drag functionality on a horizontal slider by dragging it to a new position

Starting URL: https://the-internet.herokuapp.com/horizontal_slider

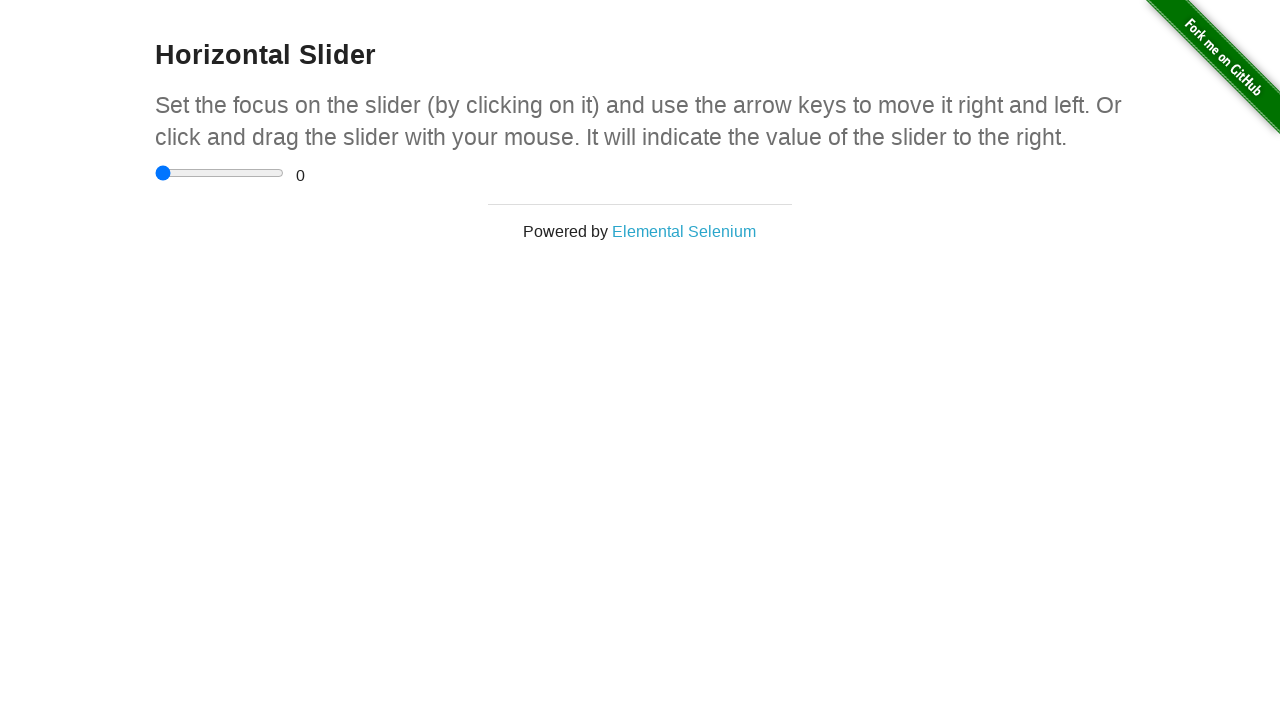

Located horizontal slider element and retrieved bounding box
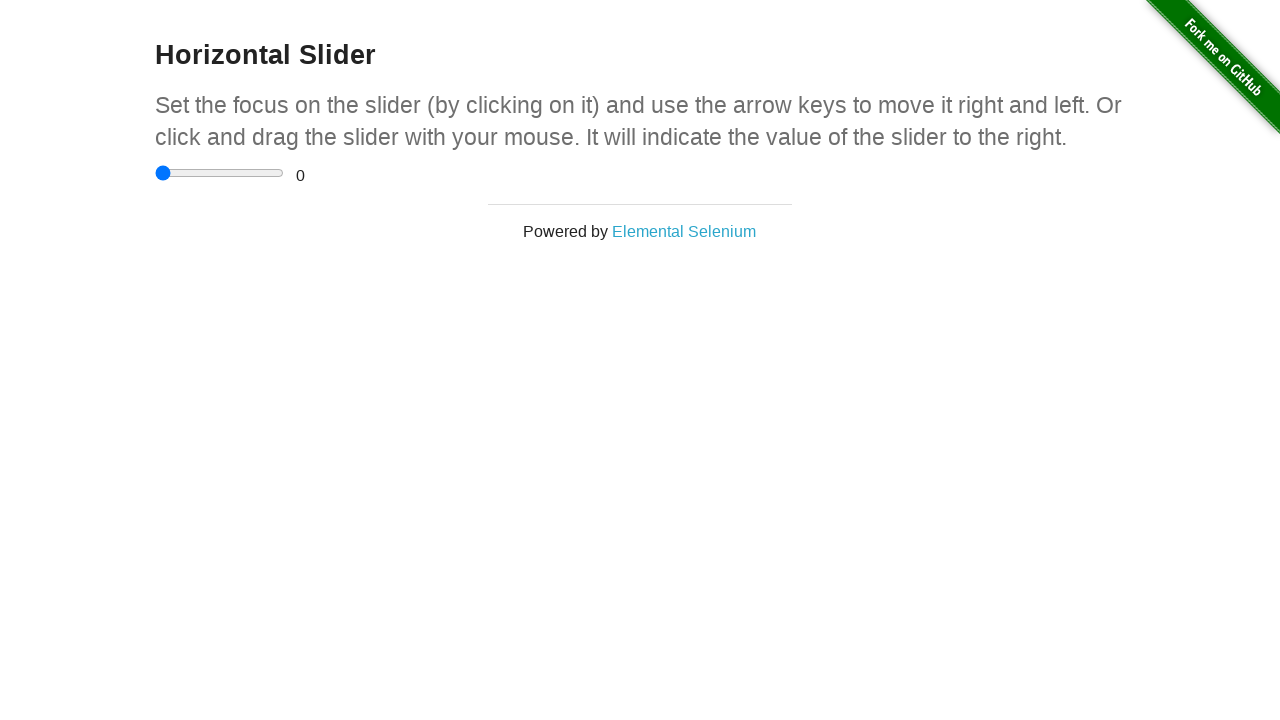

Moved mouse to center of slider at (220, 173)
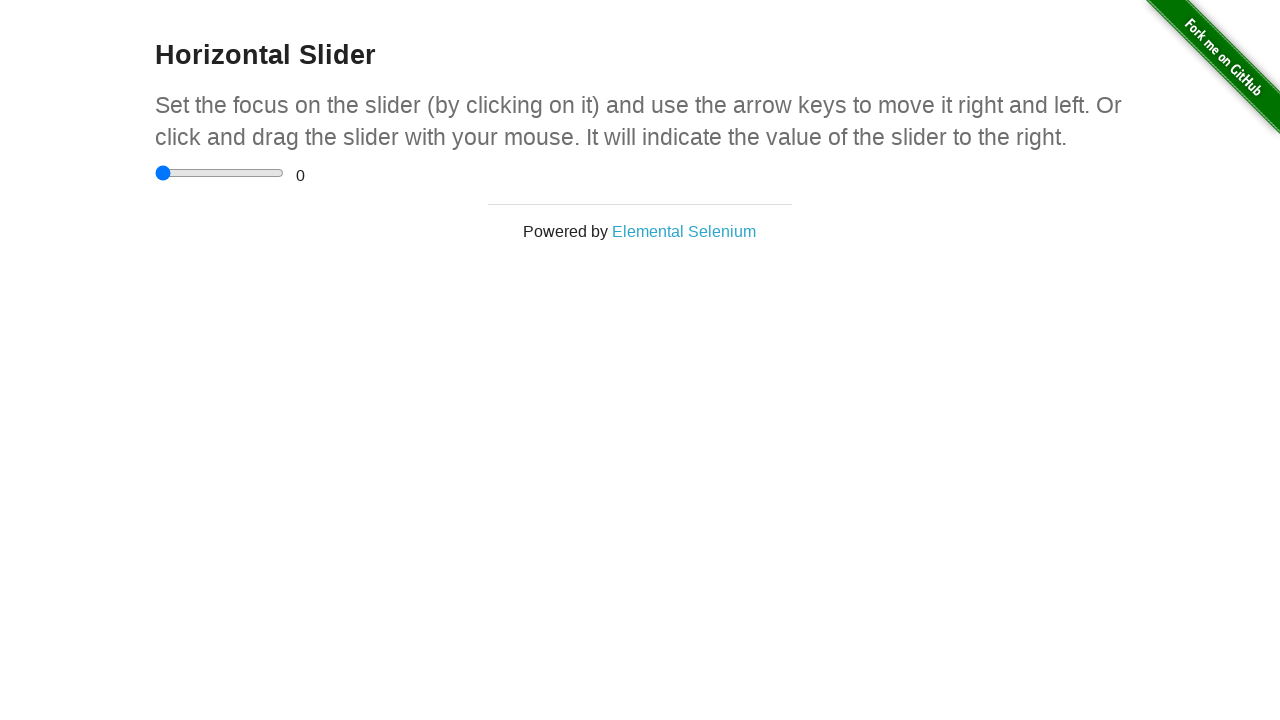

Pressed mouse button down on slider at (220, 173)
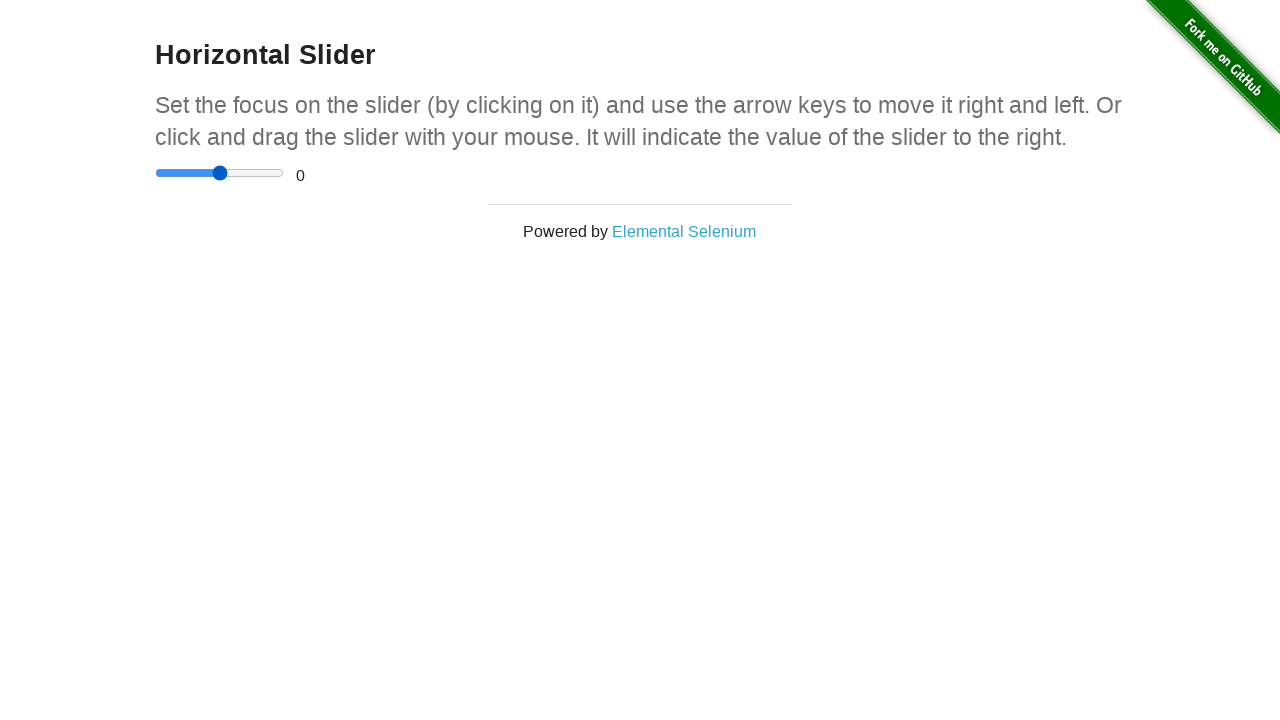

Dragged slider 10 pixels to the right at (230, 173)
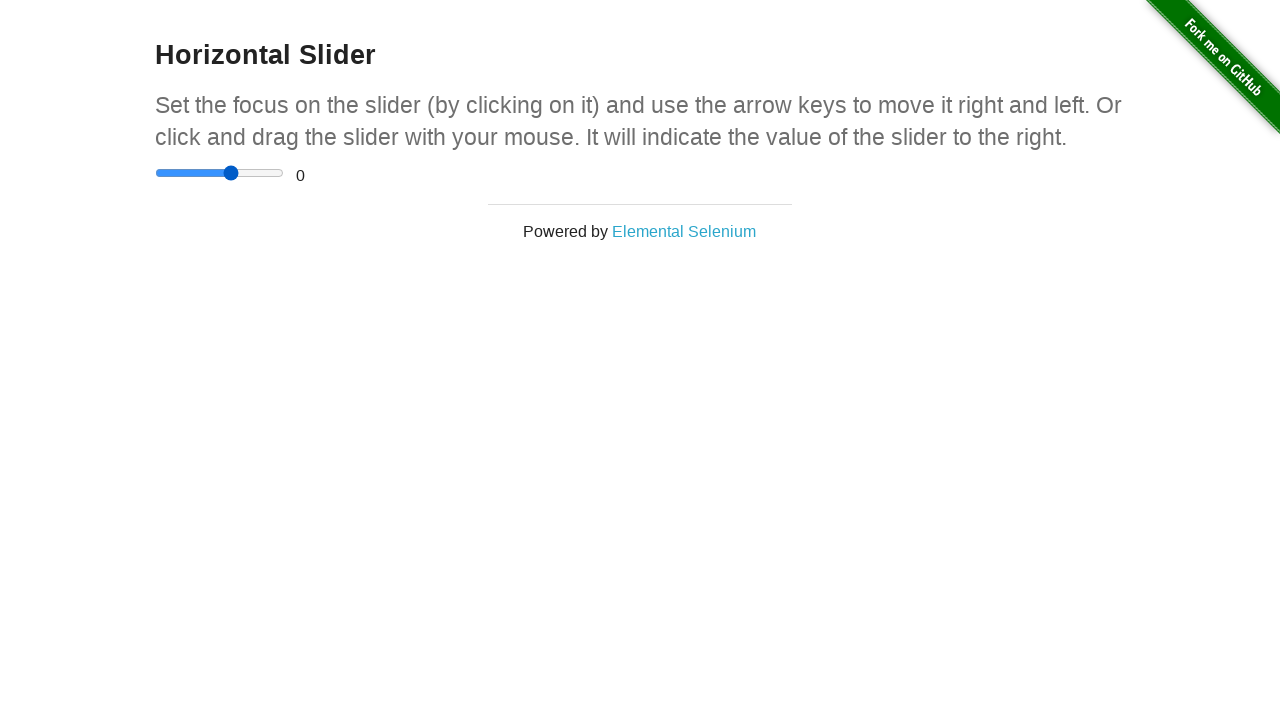

Released mouse button, completing drag operation at (230, 173)
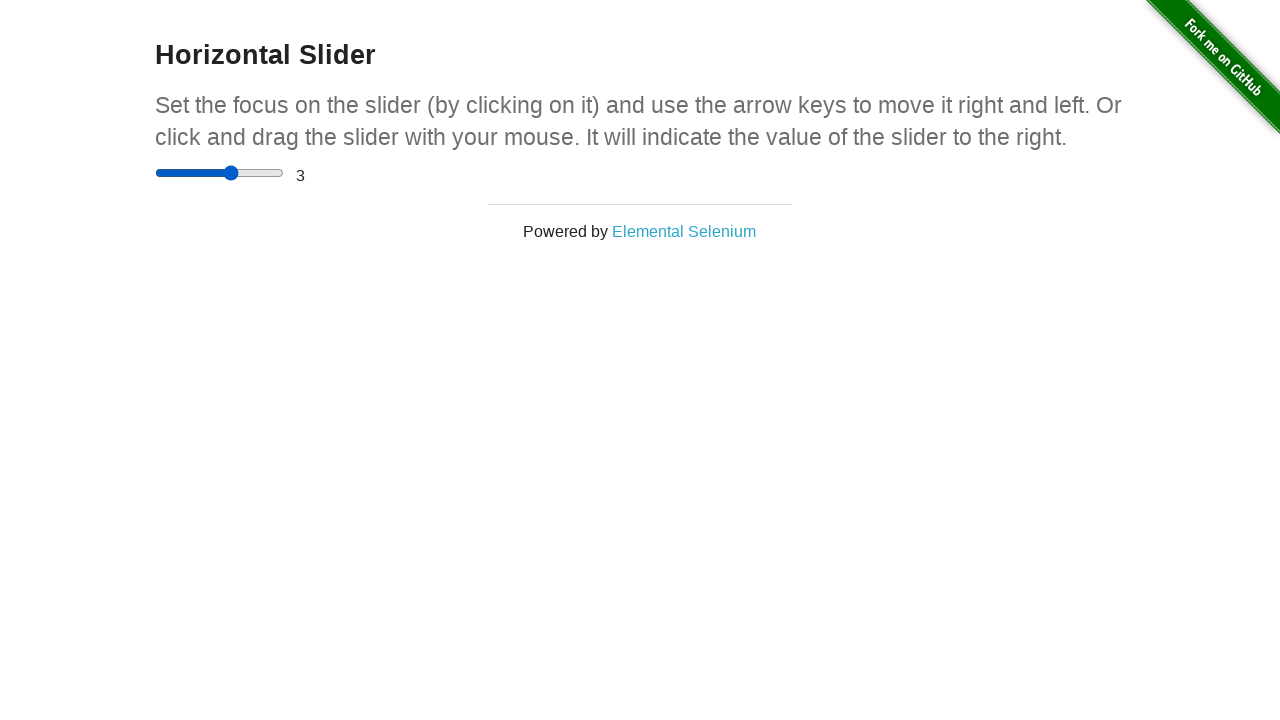

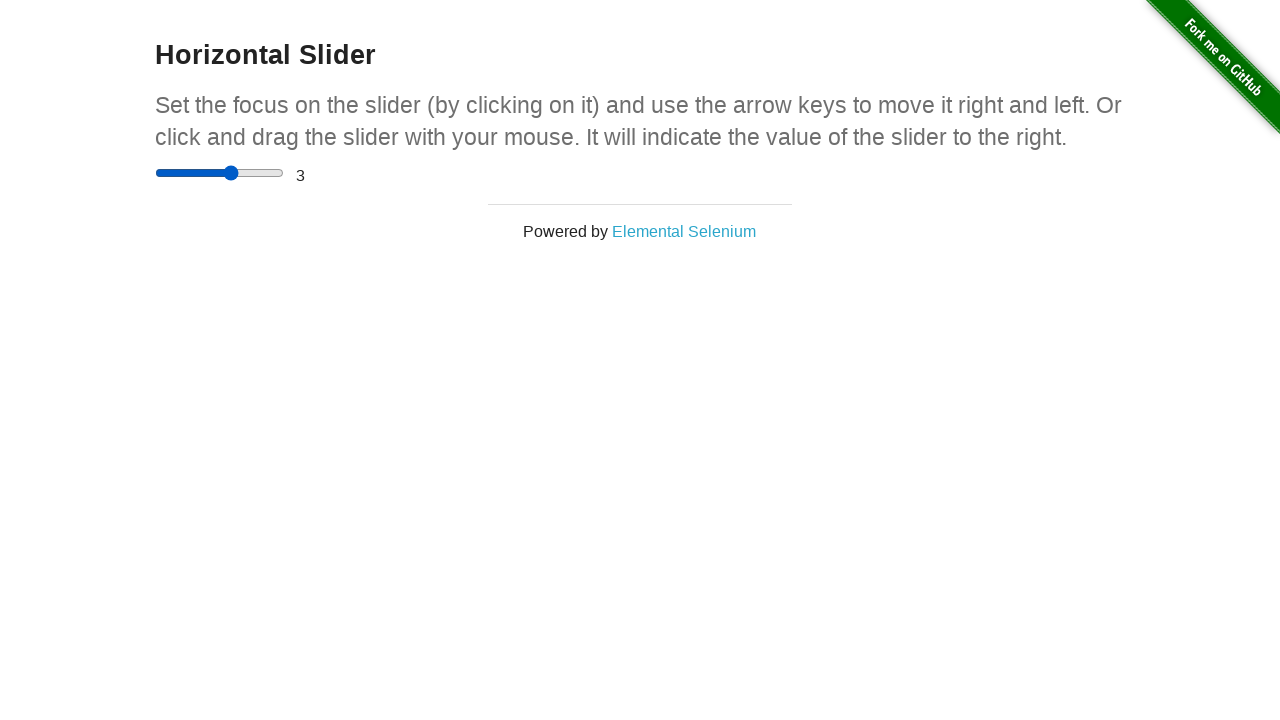